Tests e-commerce functionality on demoblaze demo shop by navigating to Laptops category, adding "Sony vaio i5" and "Dell i7 8gb" to cart, and accepting the confirmation popups for each item added.

Starting URL: https://www.demoblaze.com/index.html

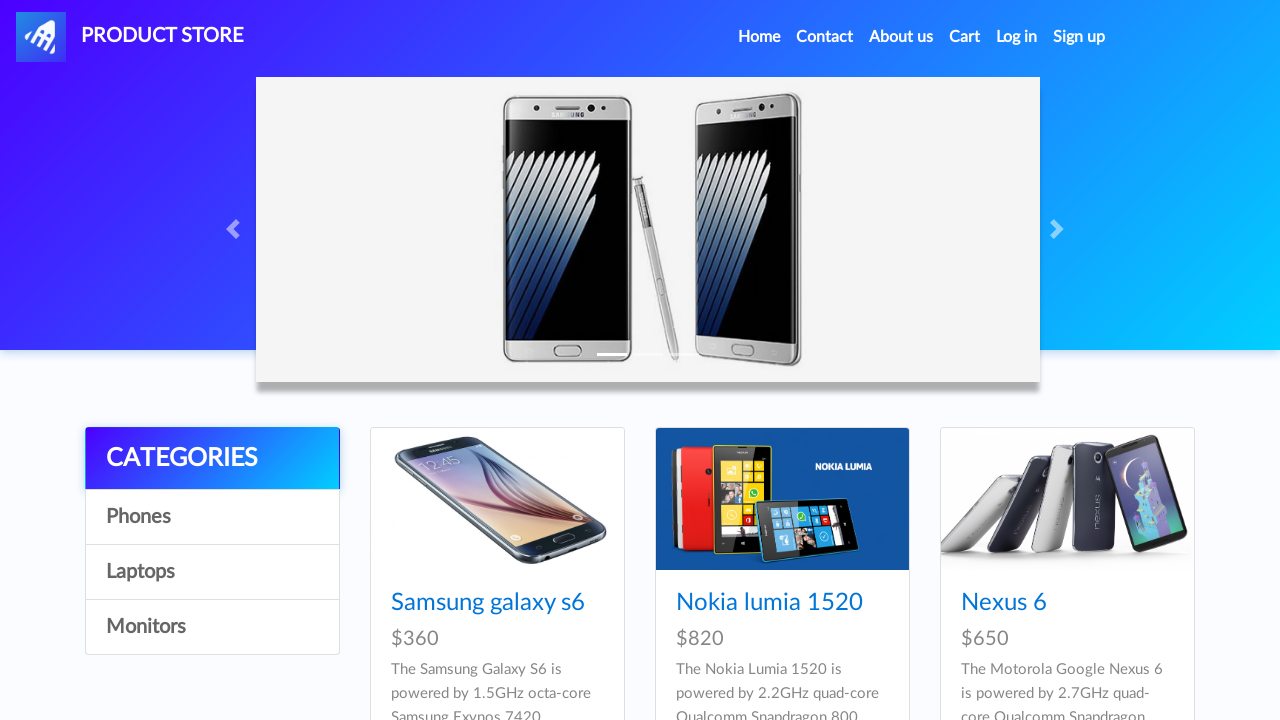

Clicked on Laptops category at (212, 572) on a:has-text('Laptops')
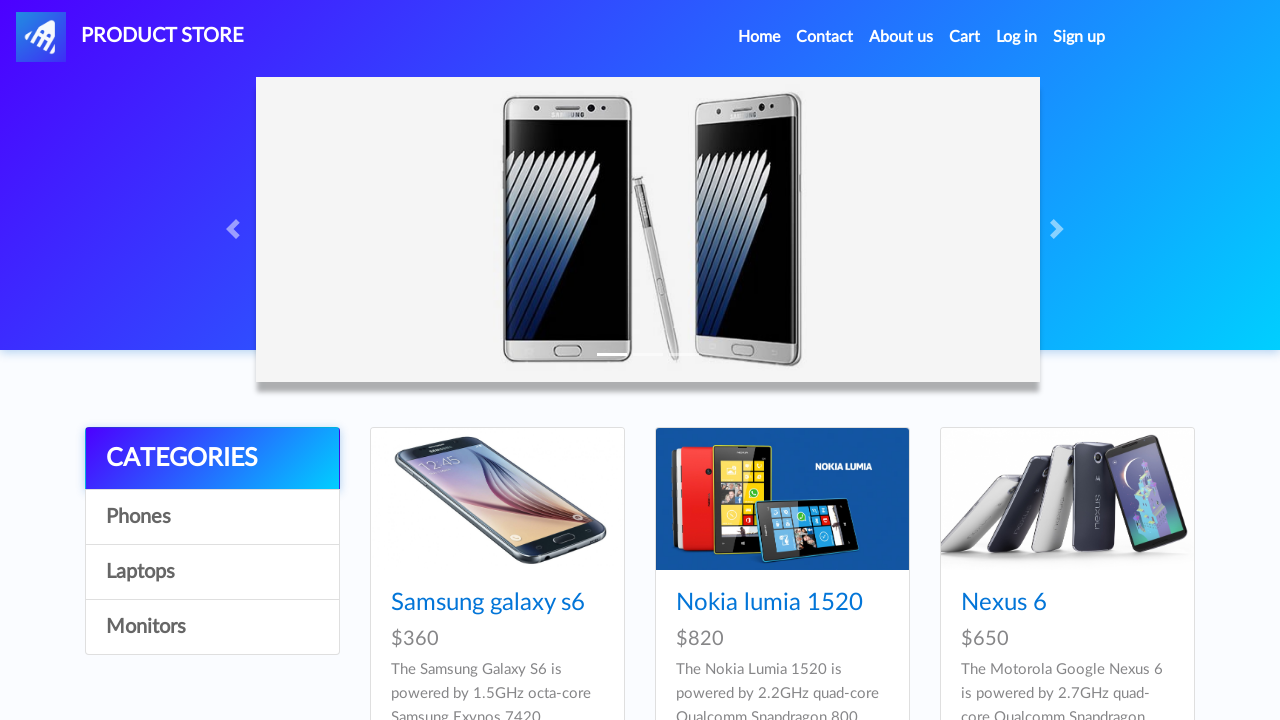

Waited for page to load after navigating to Laptops
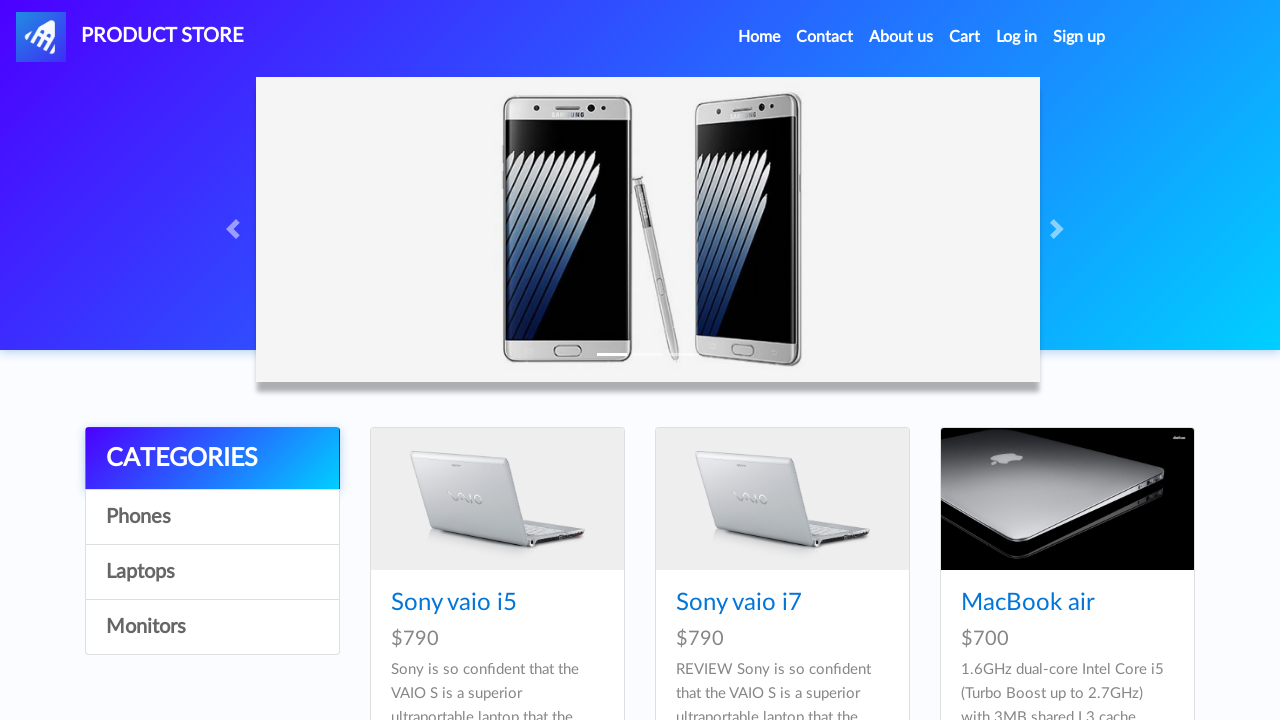

Clicked on Sony vaio i5 product at (454, 603) on a:has-text('Sony vaio i5')
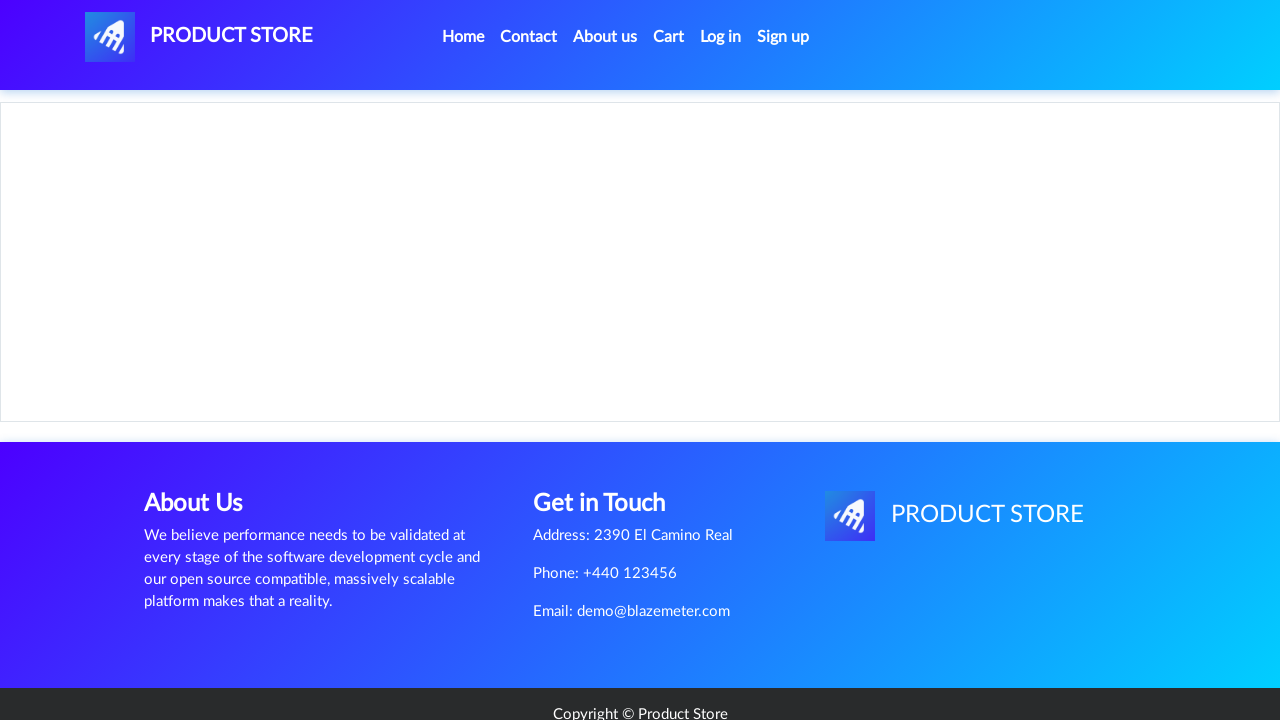

Product page loaded - h3 element visible
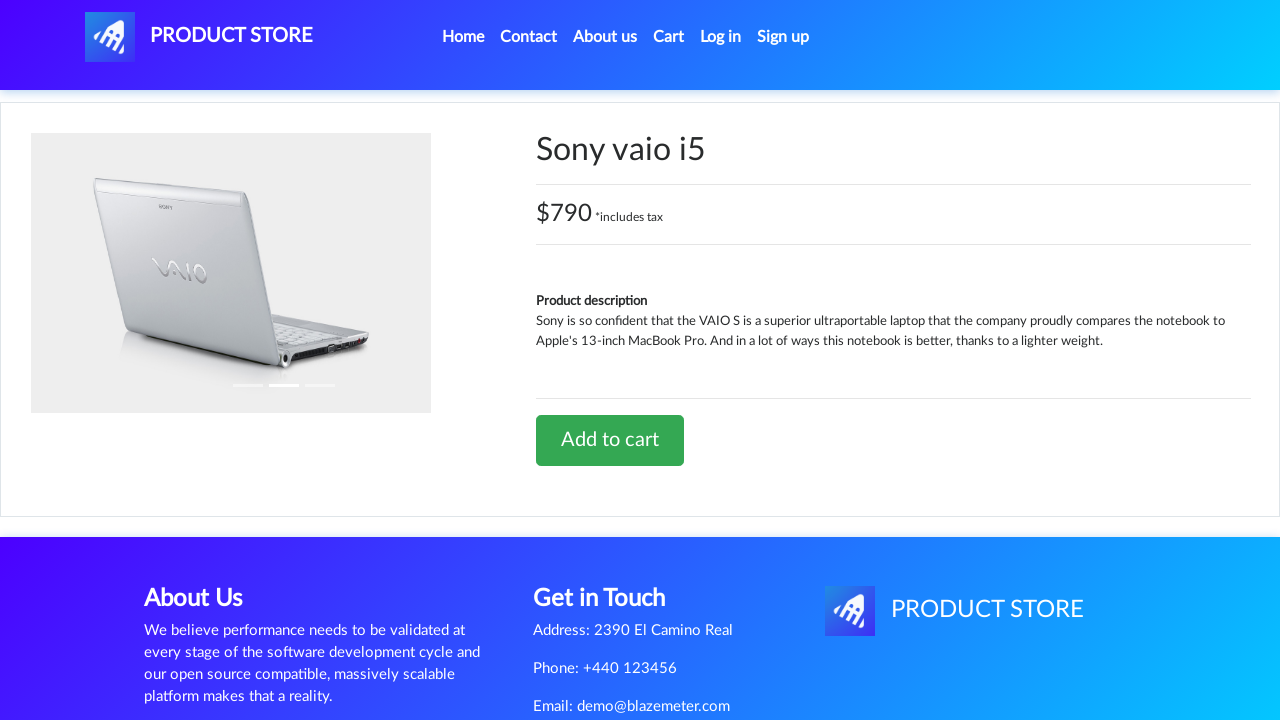

Clicked Add to cart button for Sony vaio i5 at (610, 440) on a:has-text('Add to cart')
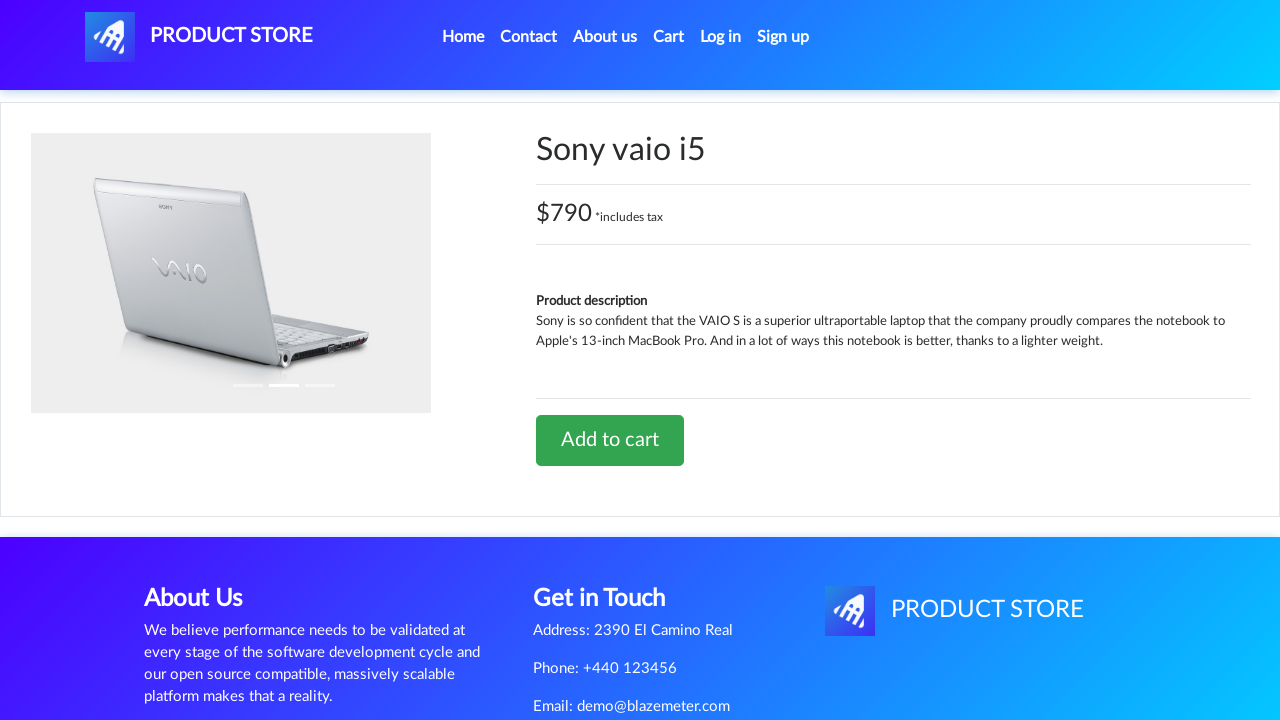

Set up dialog handler to auto-accept confirmation popup
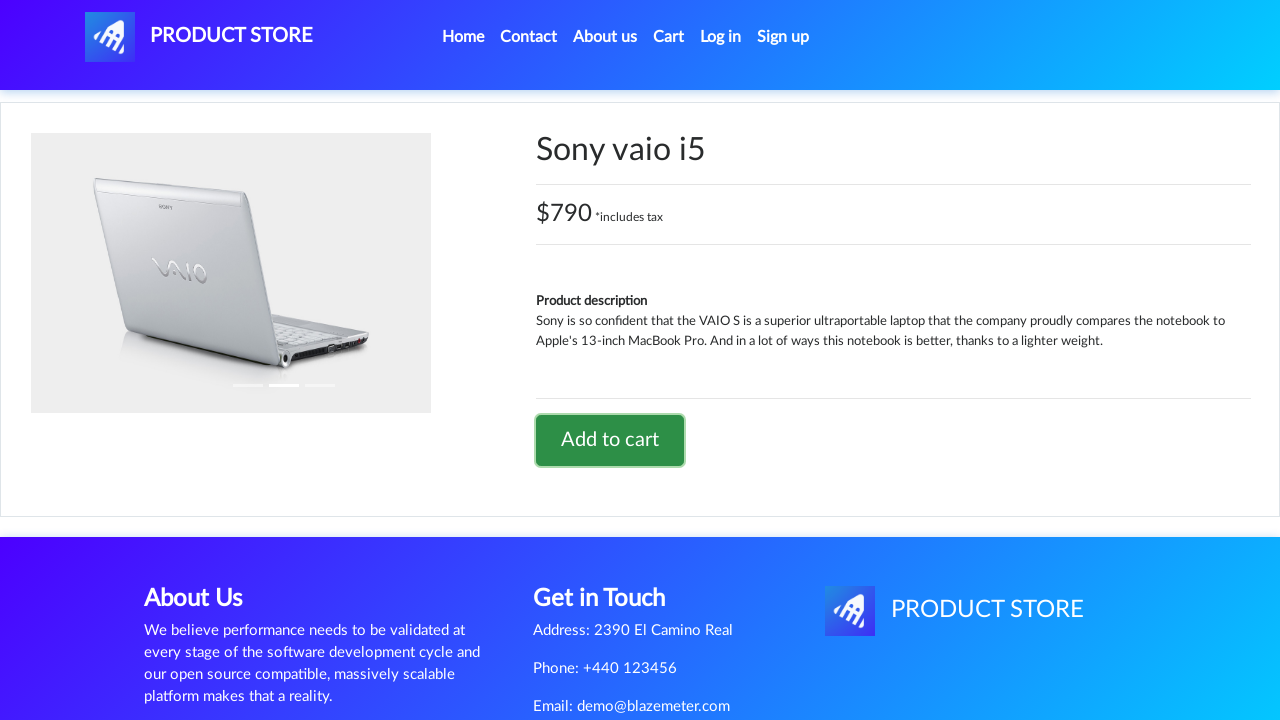

Confirmation popup accepted for Sony vaio i5
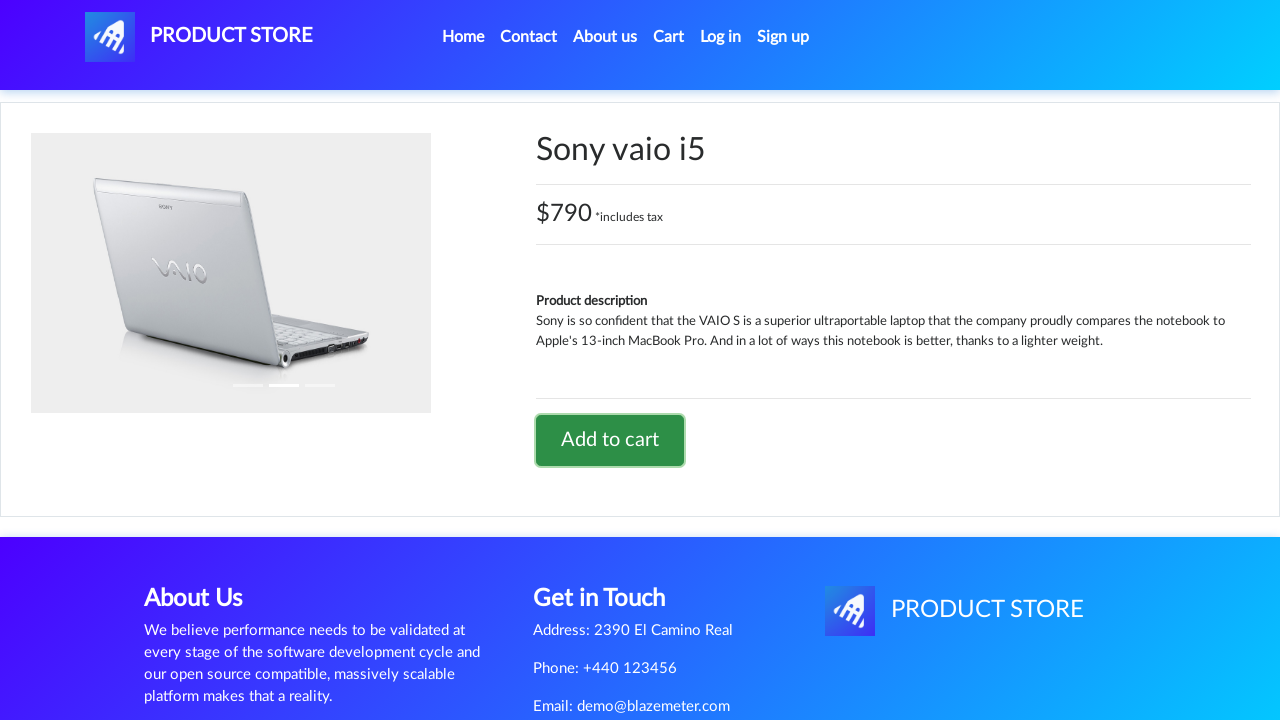

Clicked on Home link at (463, 37) on a:has-text('Home')
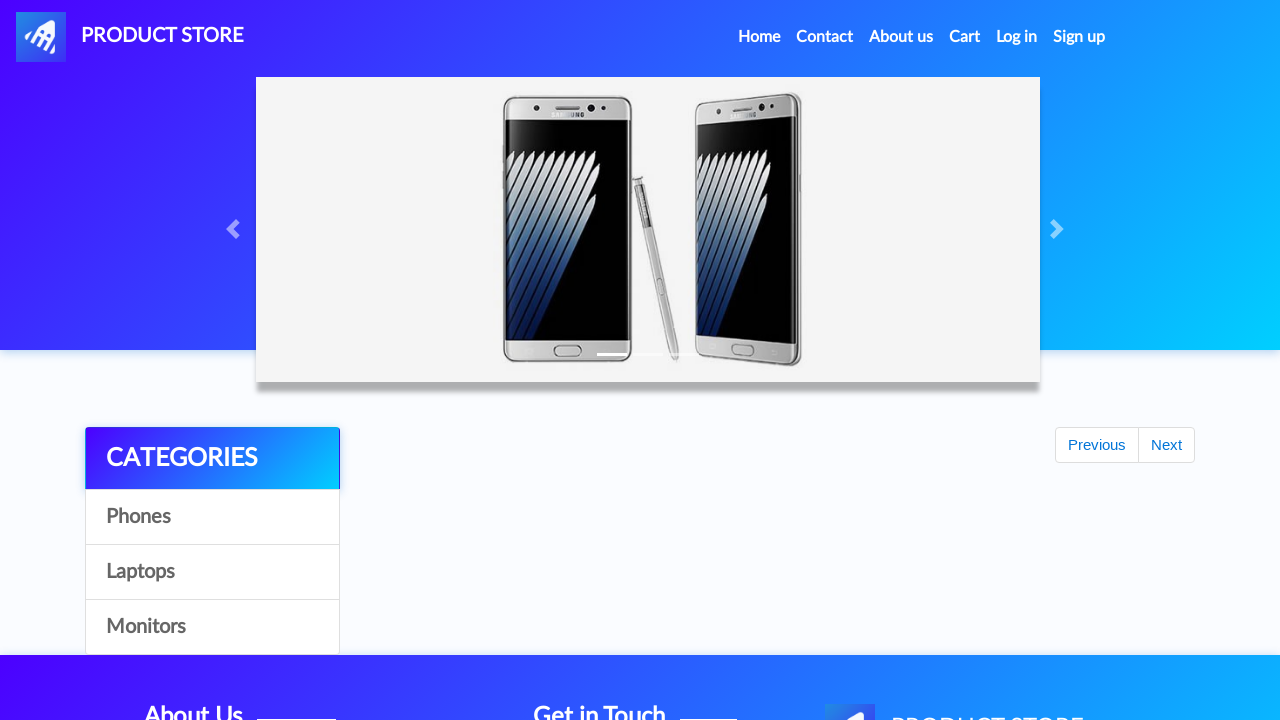

Waited for Home page to load
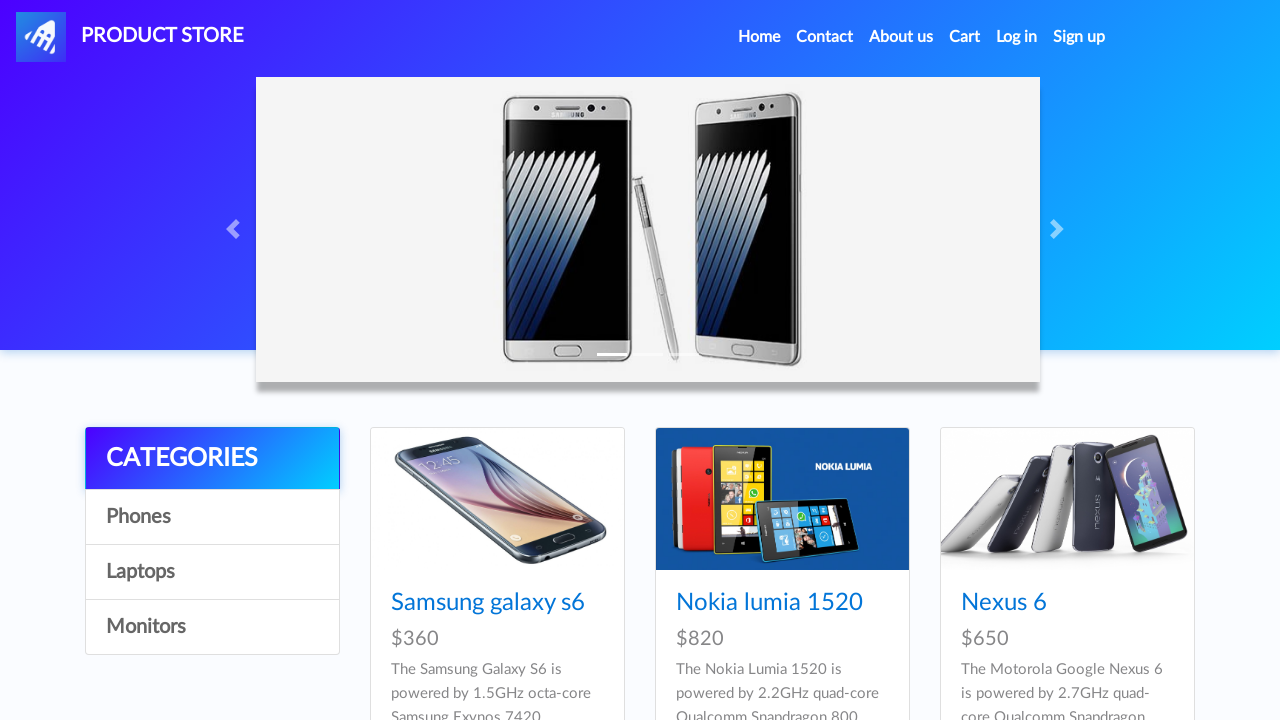

Clicked on Laptops category again at (212, 572) on a:has-text('Laptops')
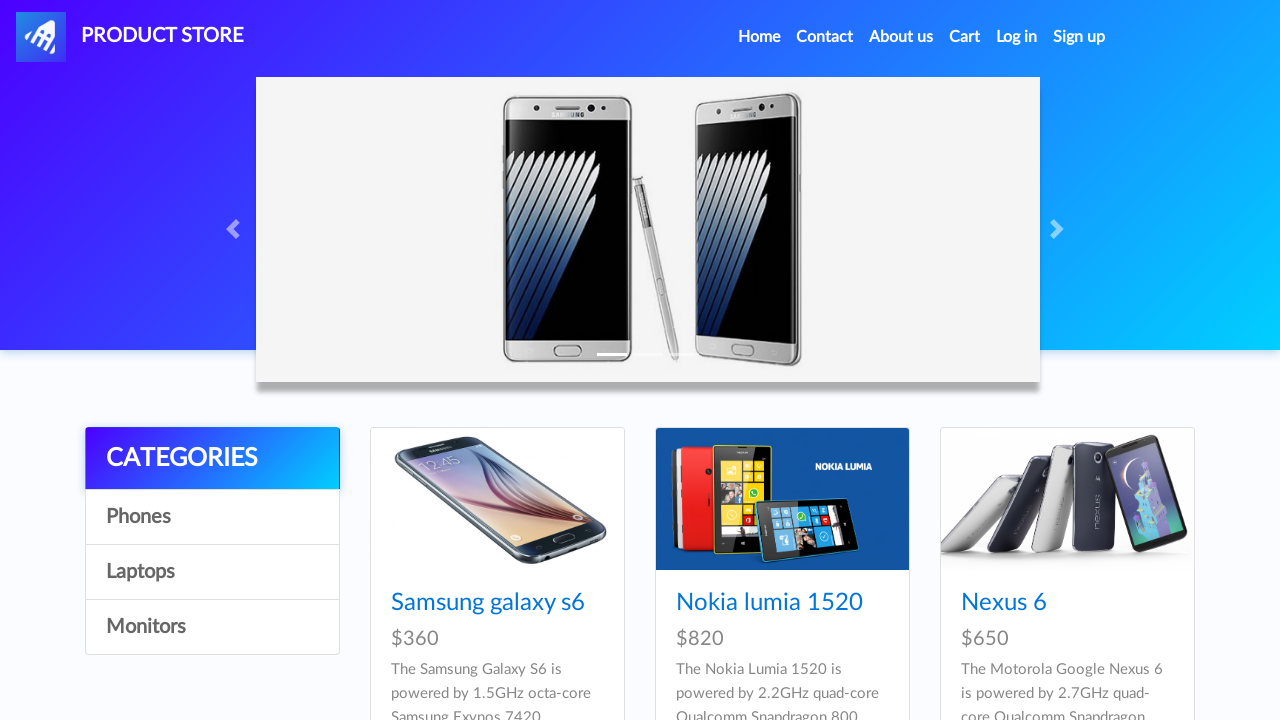

Waited for Laptops category page to load
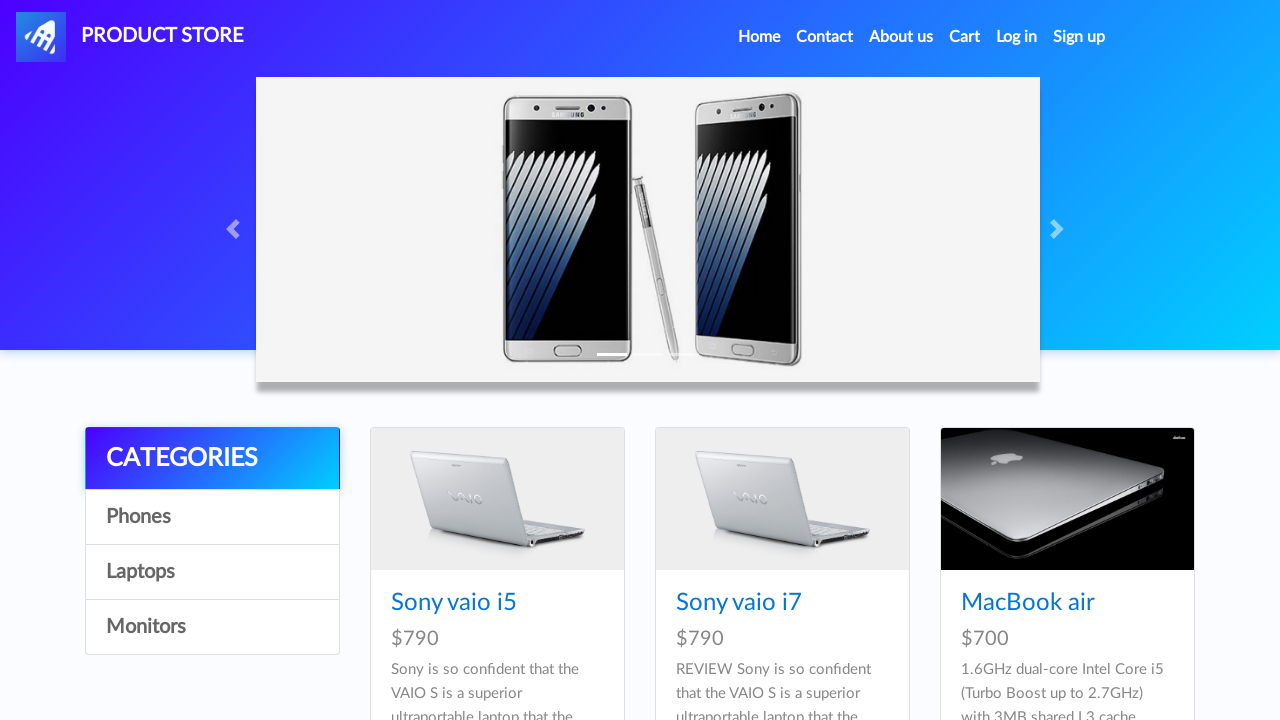

Clicked on Dell i7 8gb product at (448, 361) on a:has-text('Dell i7 8gb')
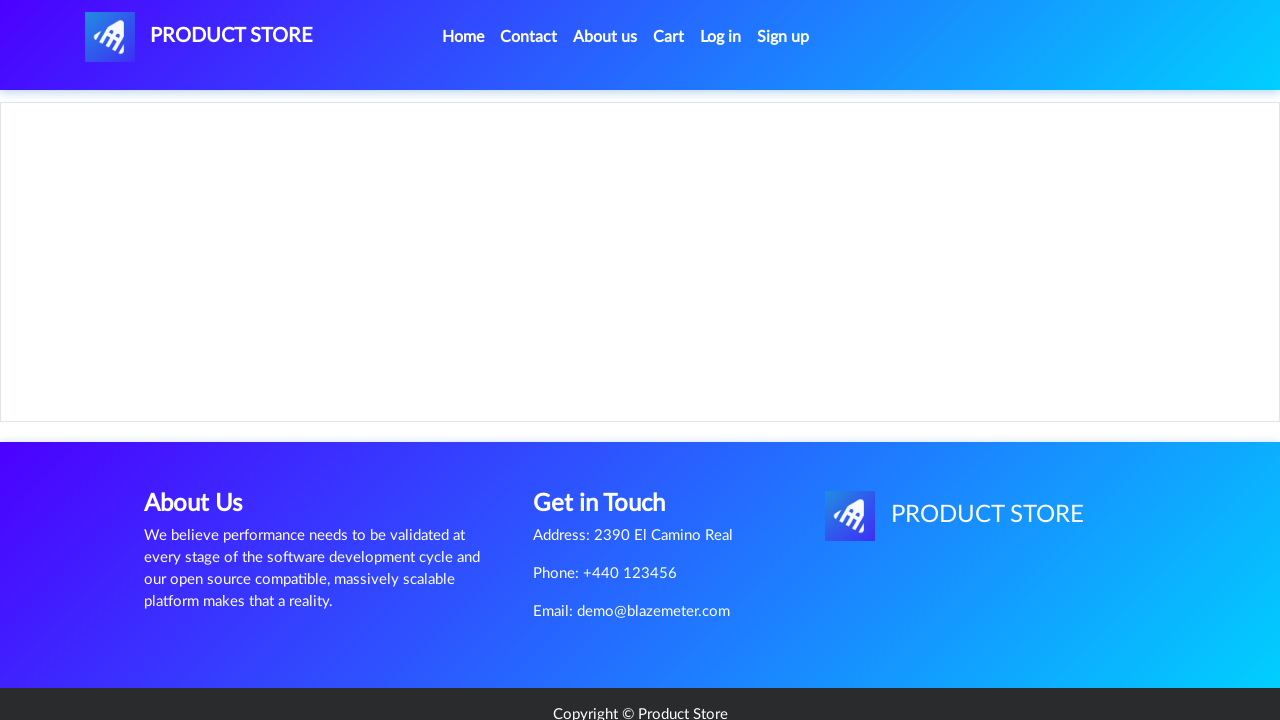

Product page loaded - h3 element visible for Dell i7 8gb
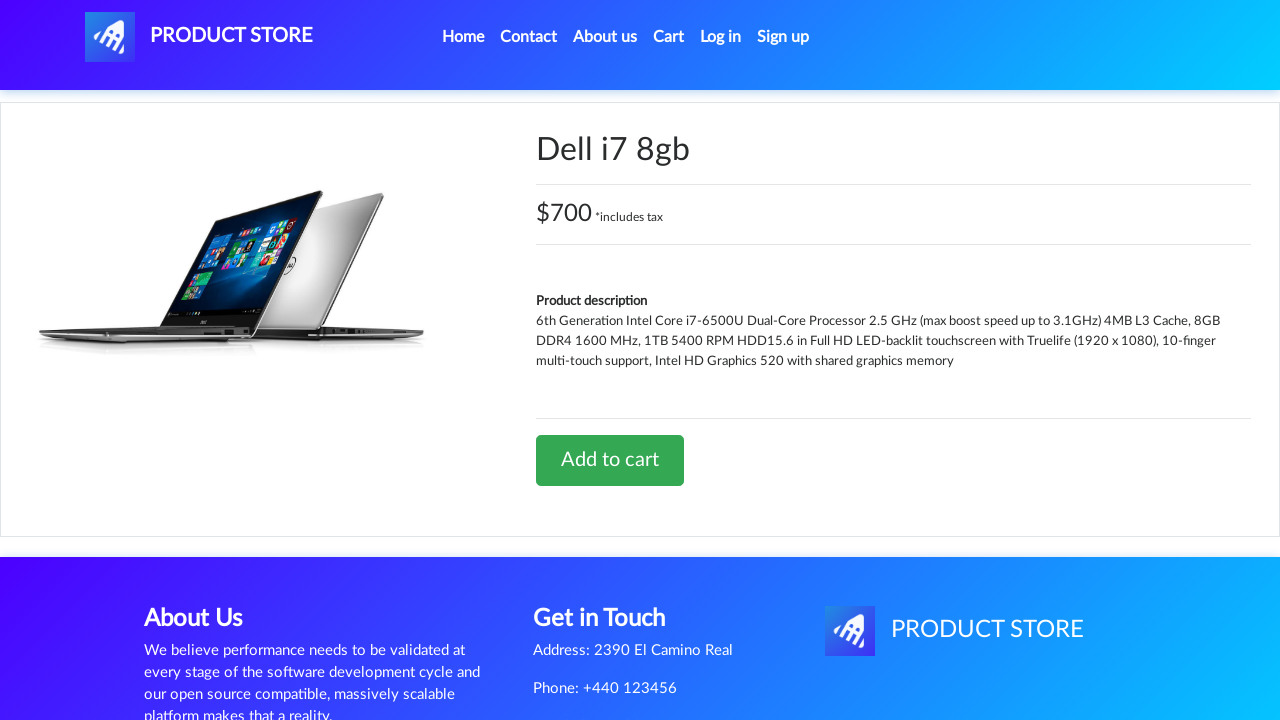

Clicked Add to cart button for Dell i7 8gb at (610, 460) on a:has-text('Add to cart')
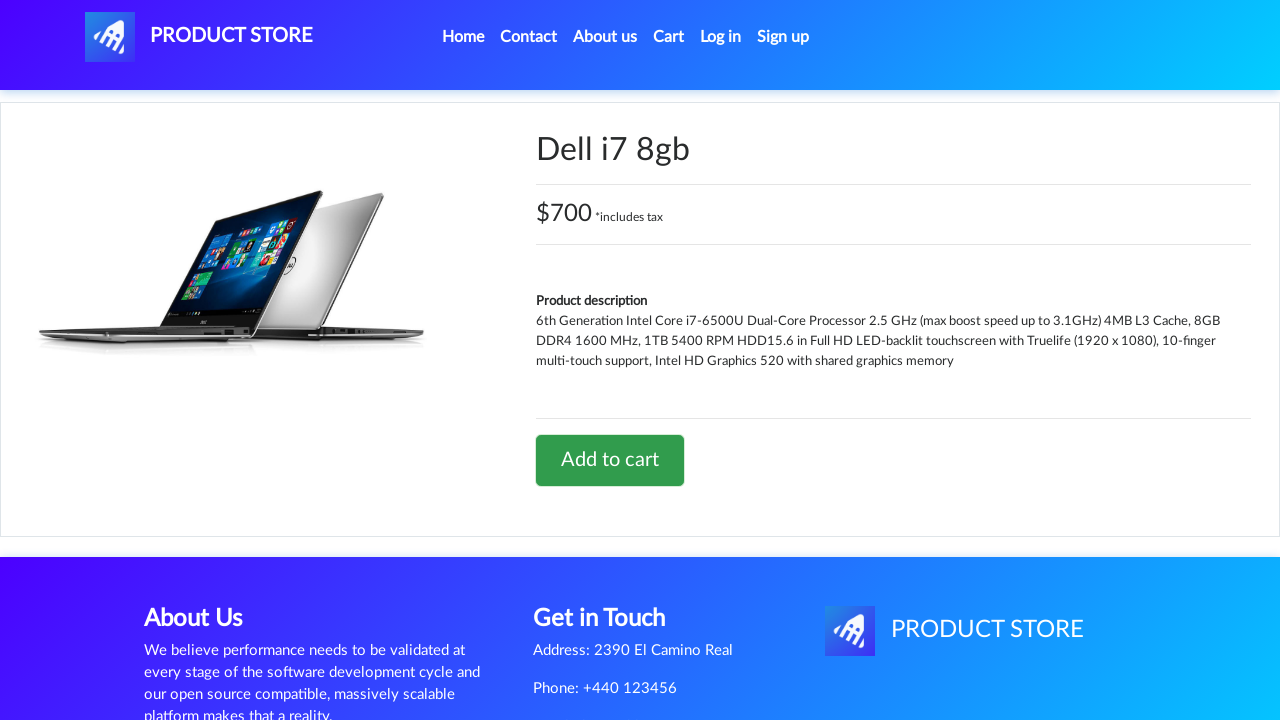

Confirmation popup accepted for Dell i7 8gb
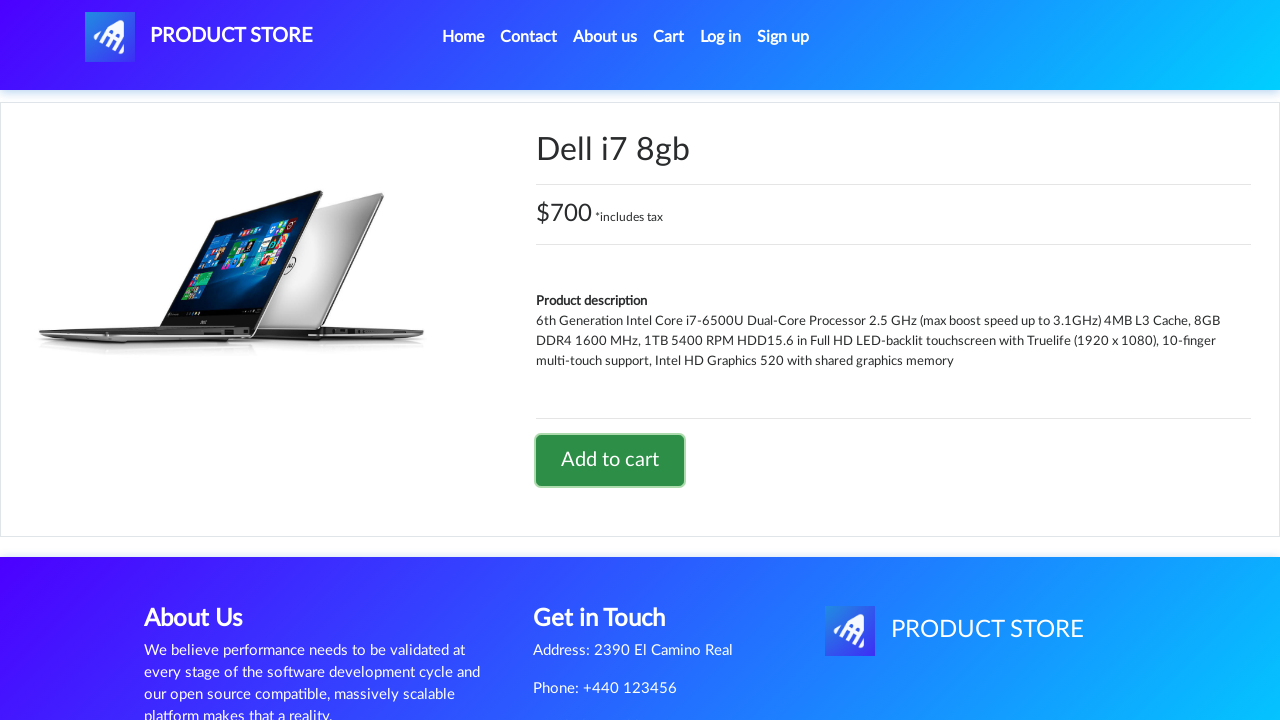

Clicked on Home link to return to homepage at (463, 37) on a:has-text('Home')
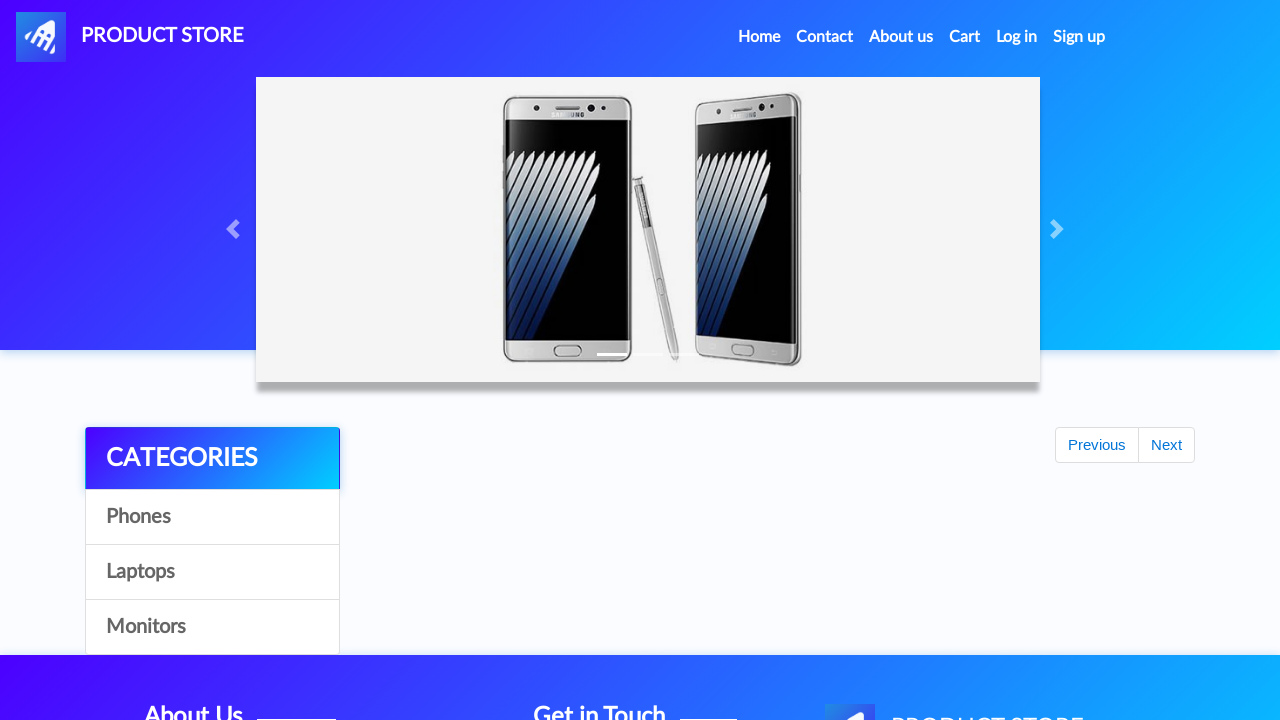

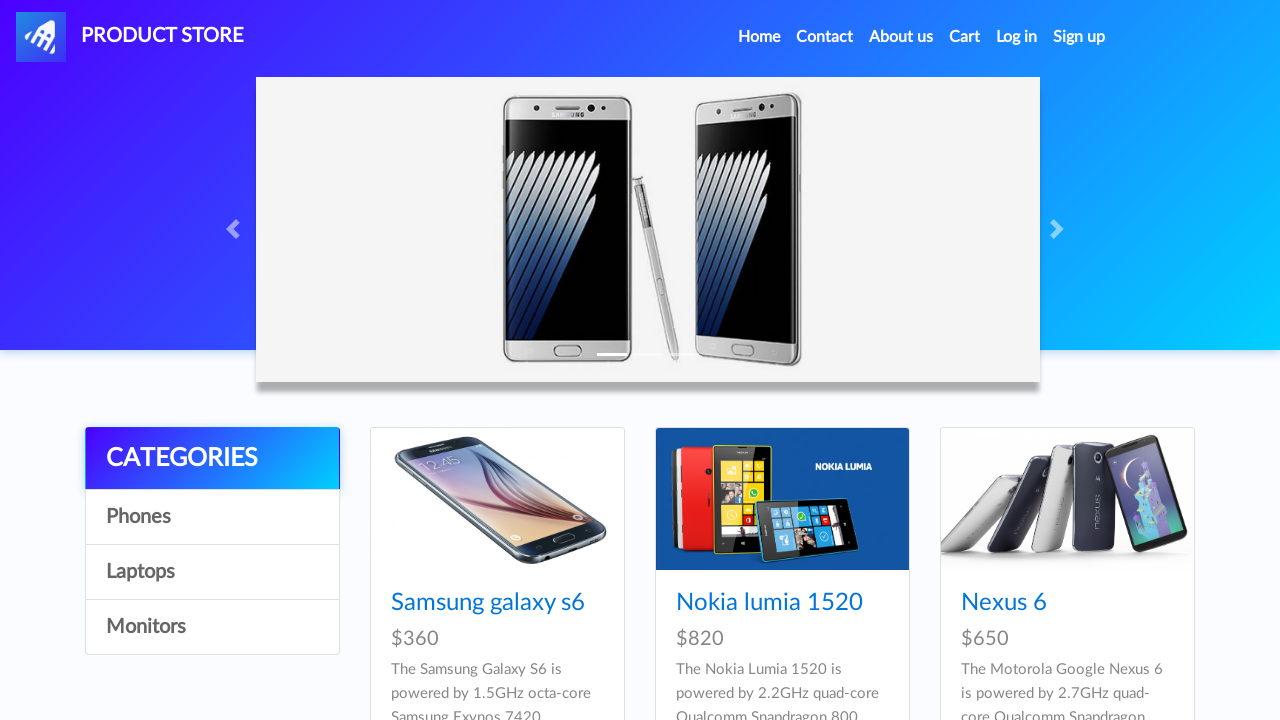